Tests checkbox functionality by toggling checkboxes based on their current state

Starting URL: https://the-internet.herokuapp.com/checkboxes

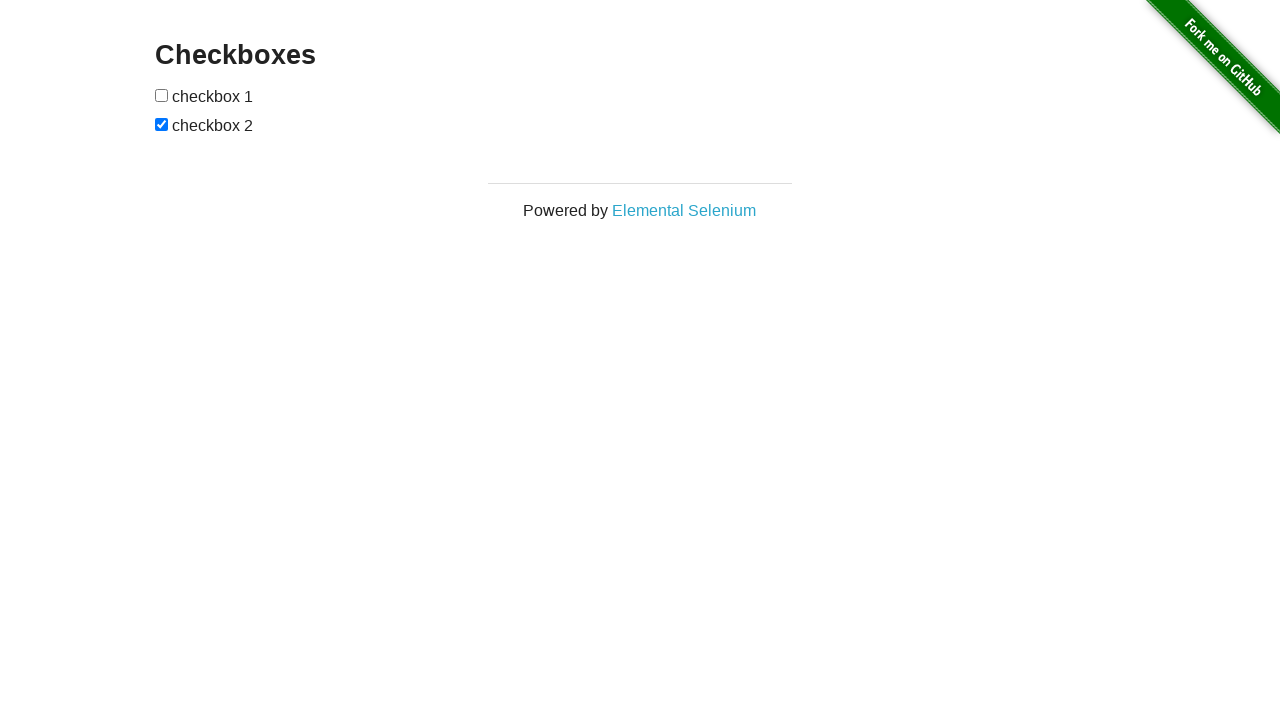

Located first checkbox element
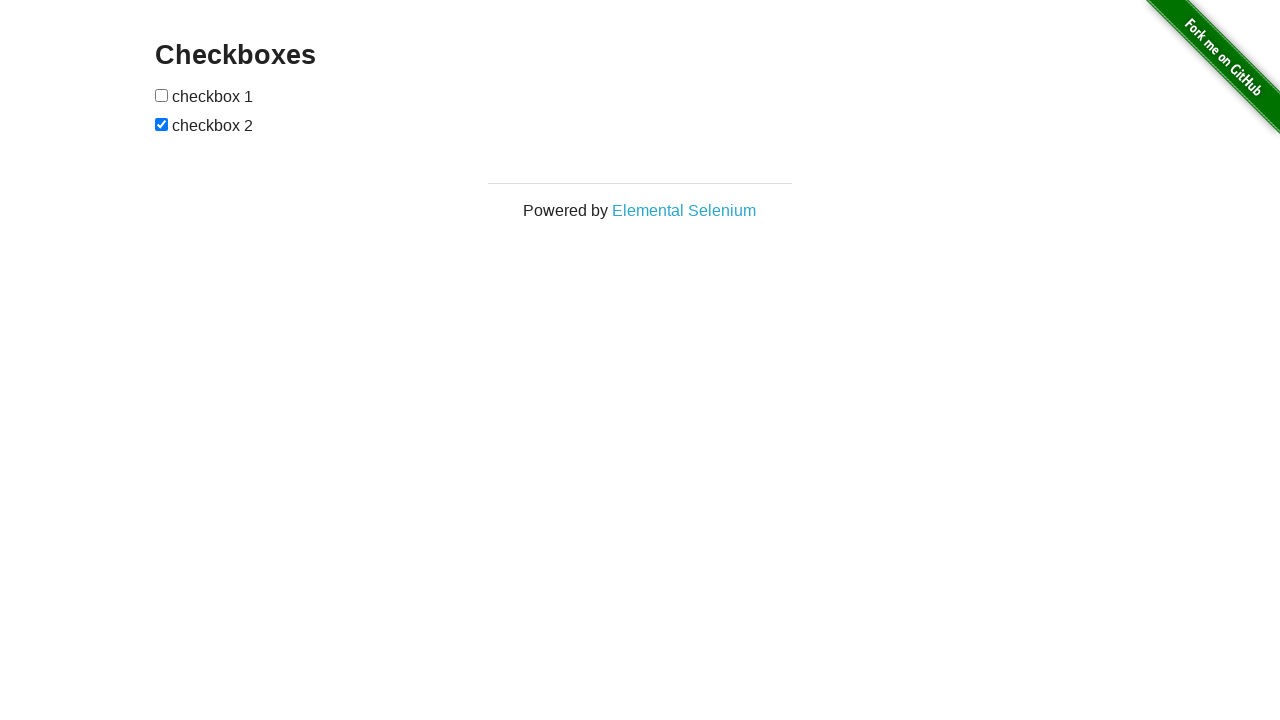

Located second checkbox element
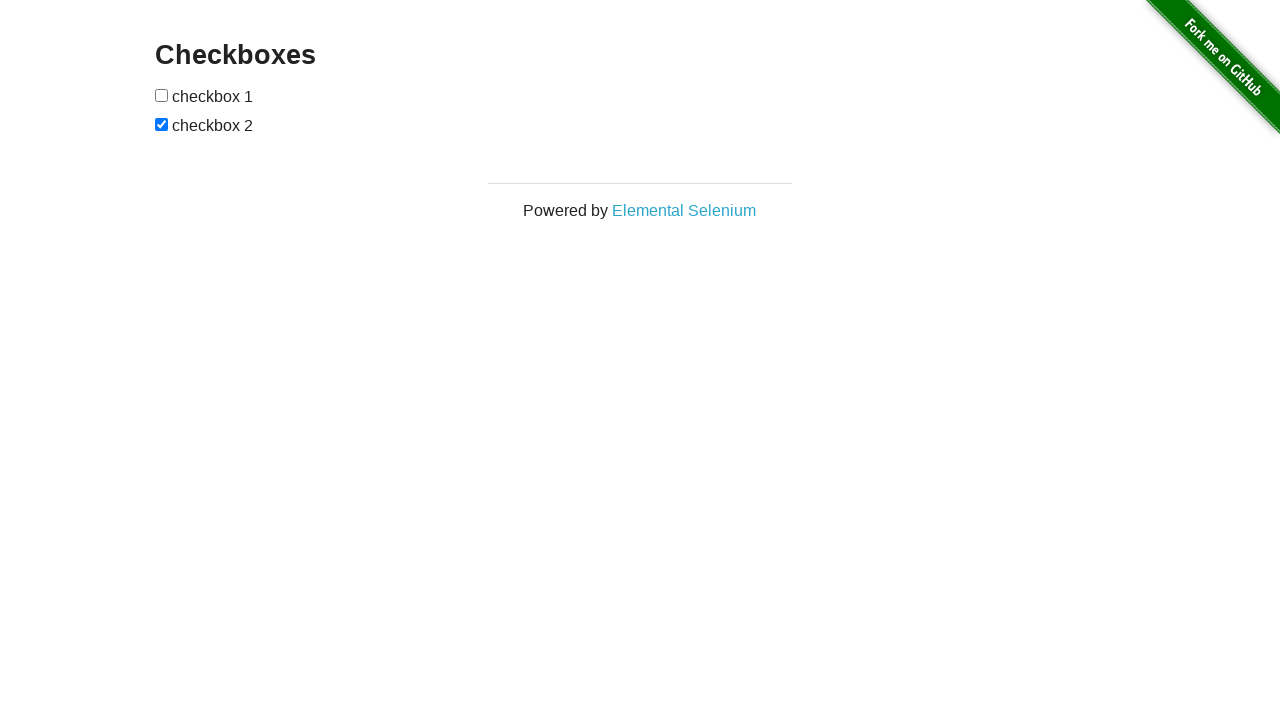

Checked first checkbox state
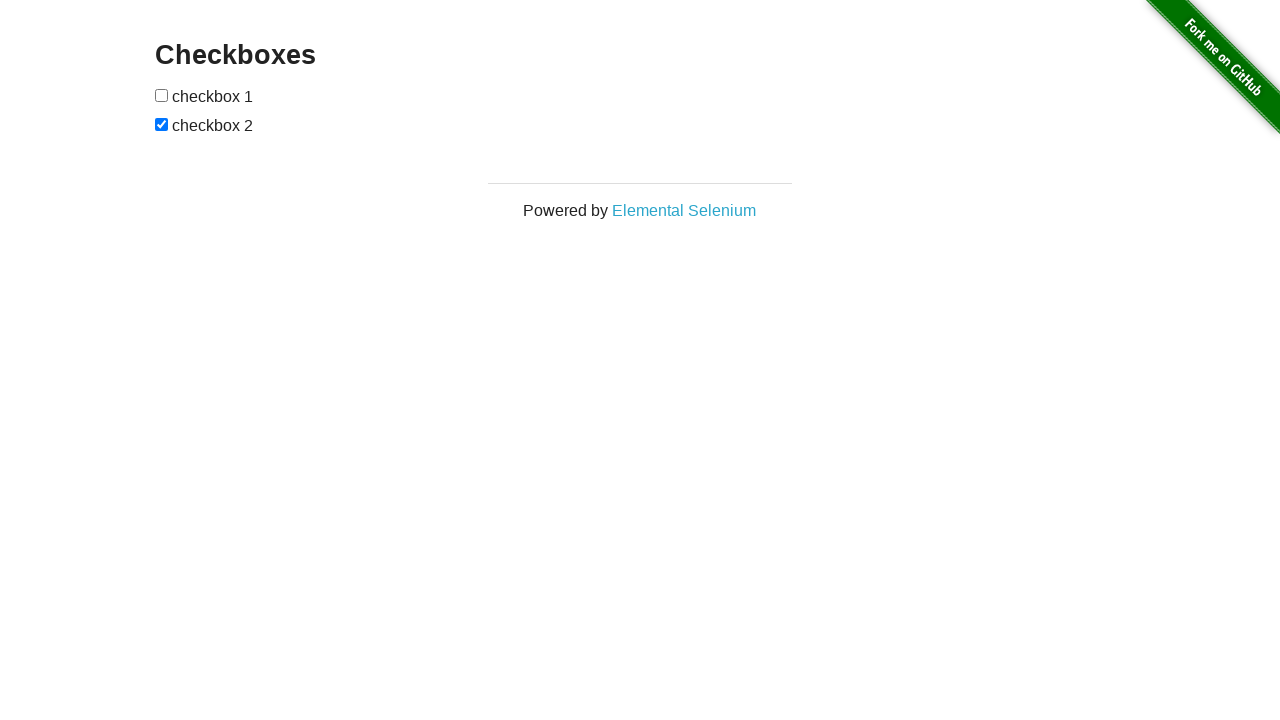

Clicked first checkbox to check it at (162, 95) on (//*[@type='checkbox'])[1]
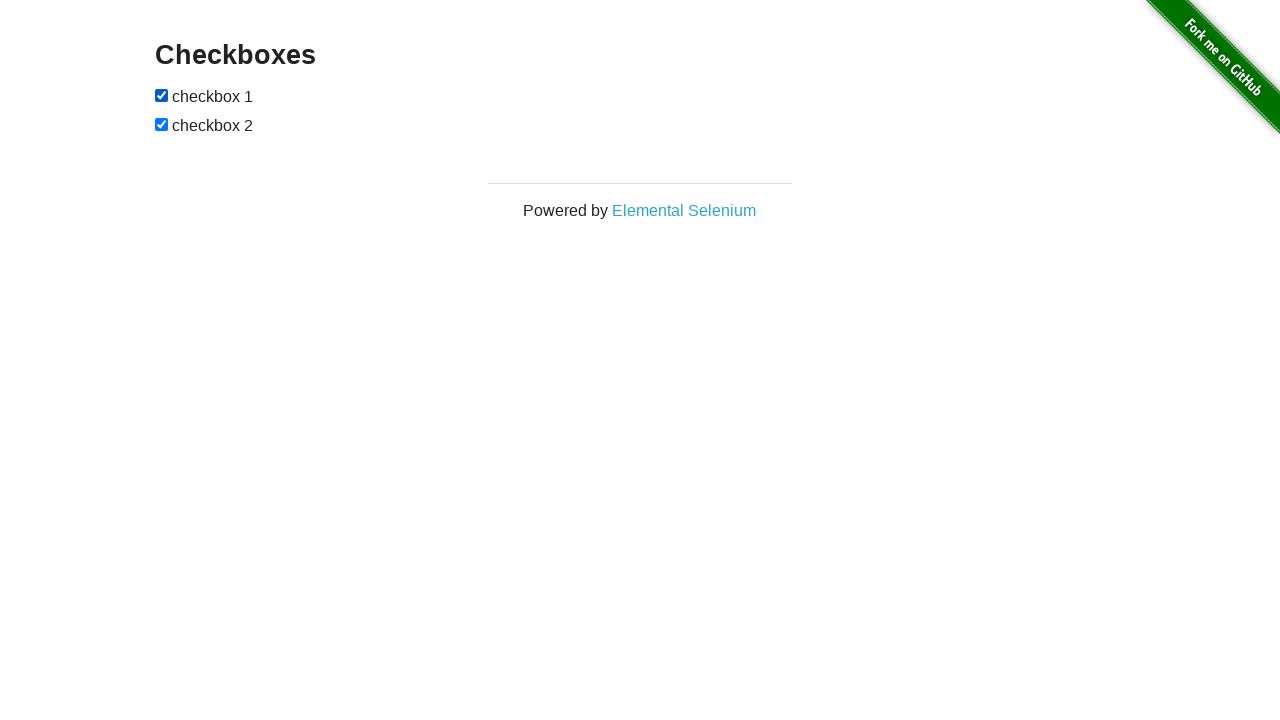

Second checkbox is already checked
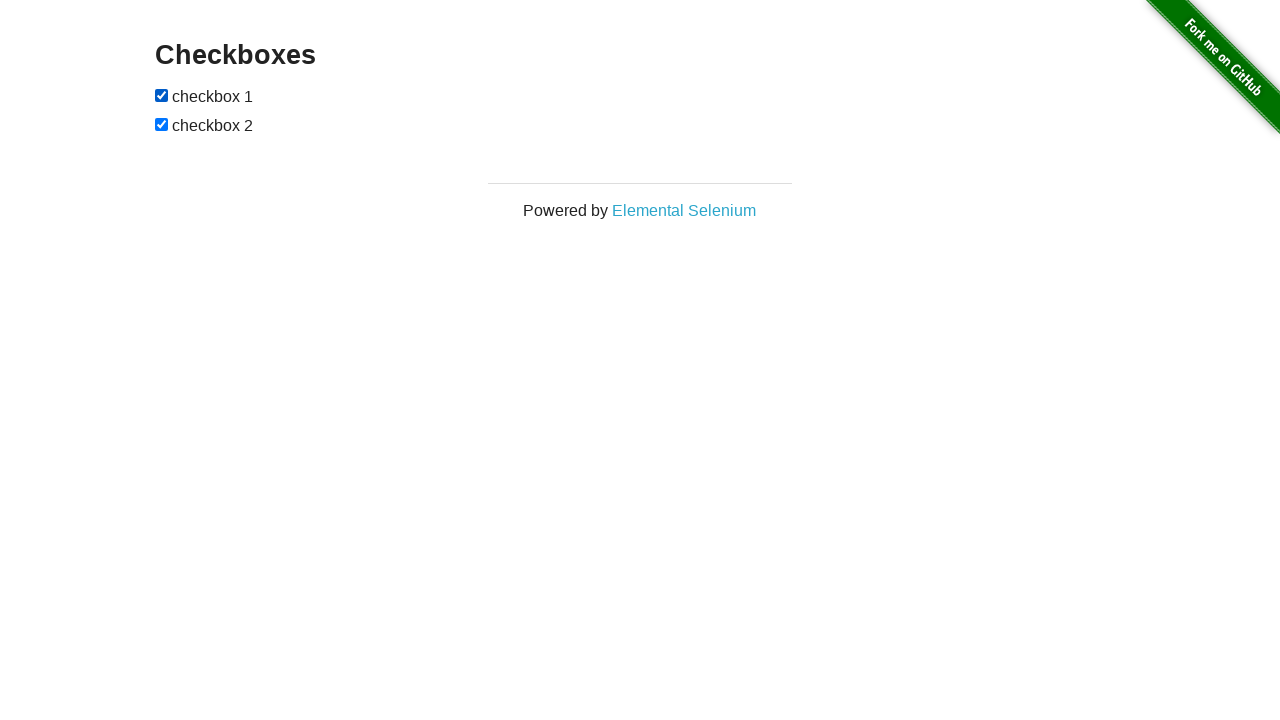

Verified second checkbox is checked
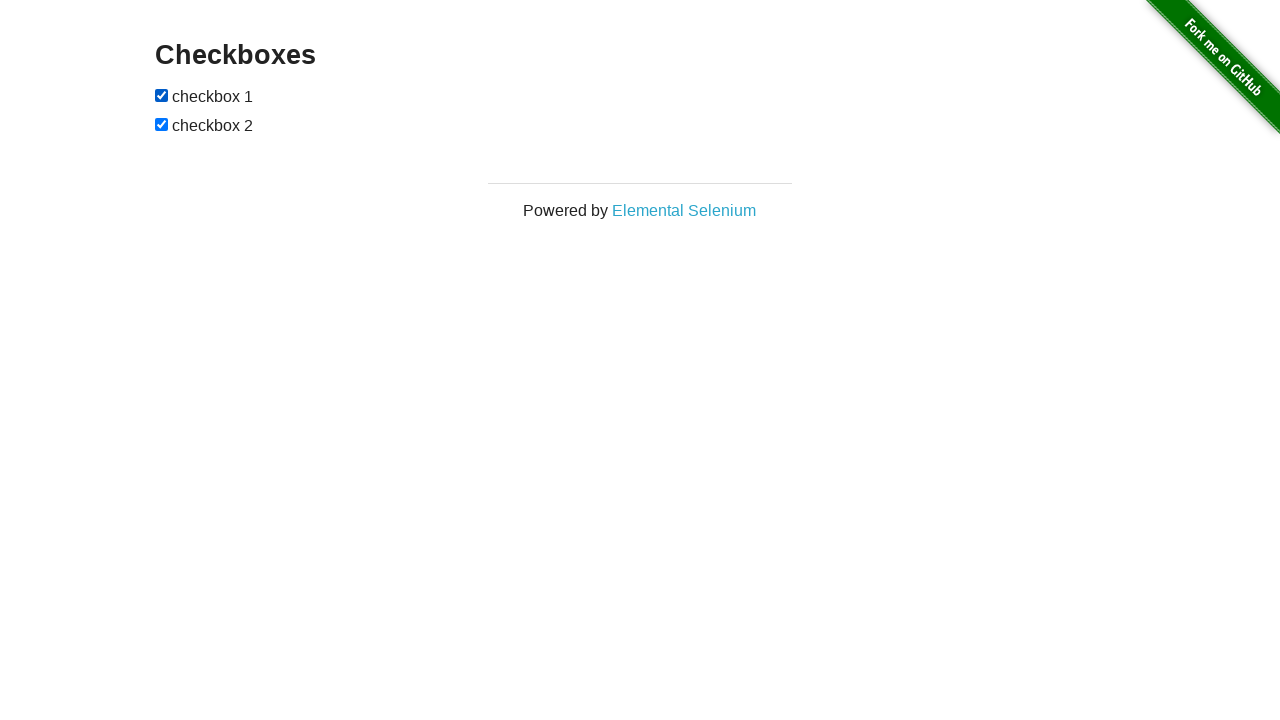

Clicked second checkbox to uncheck it at (162, 124) on (//*[@type='checkbox'])[2]
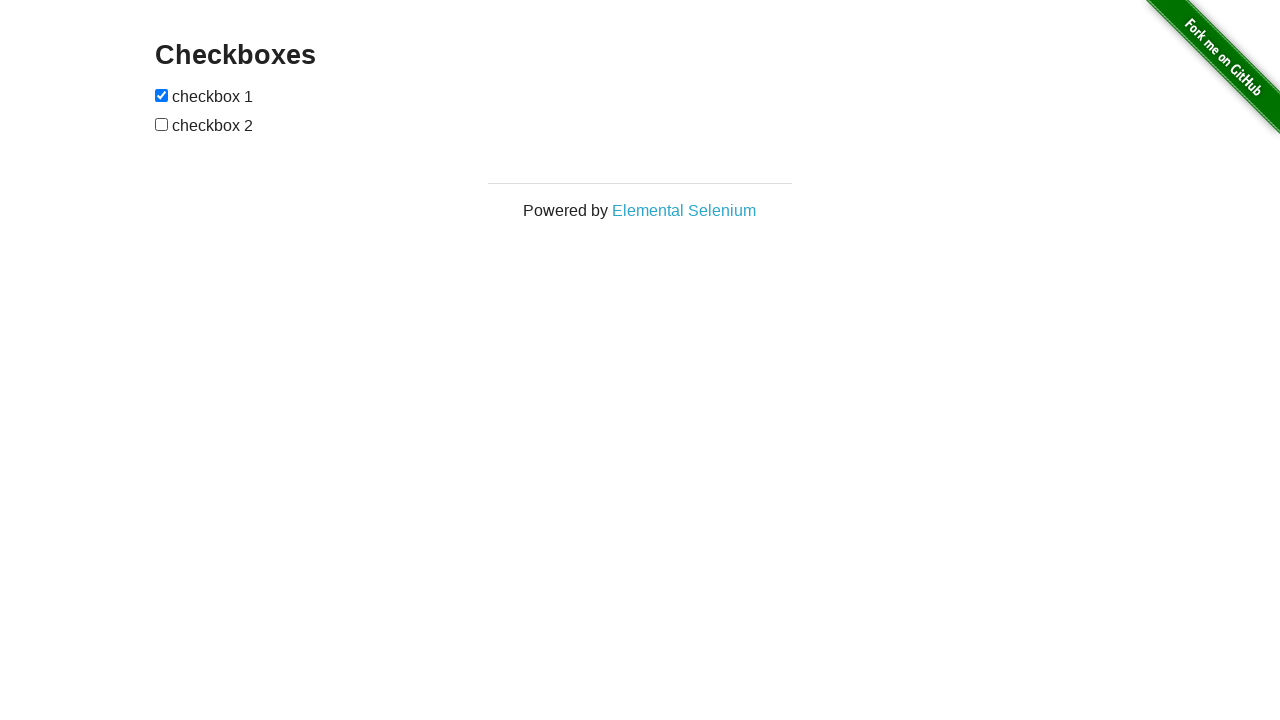

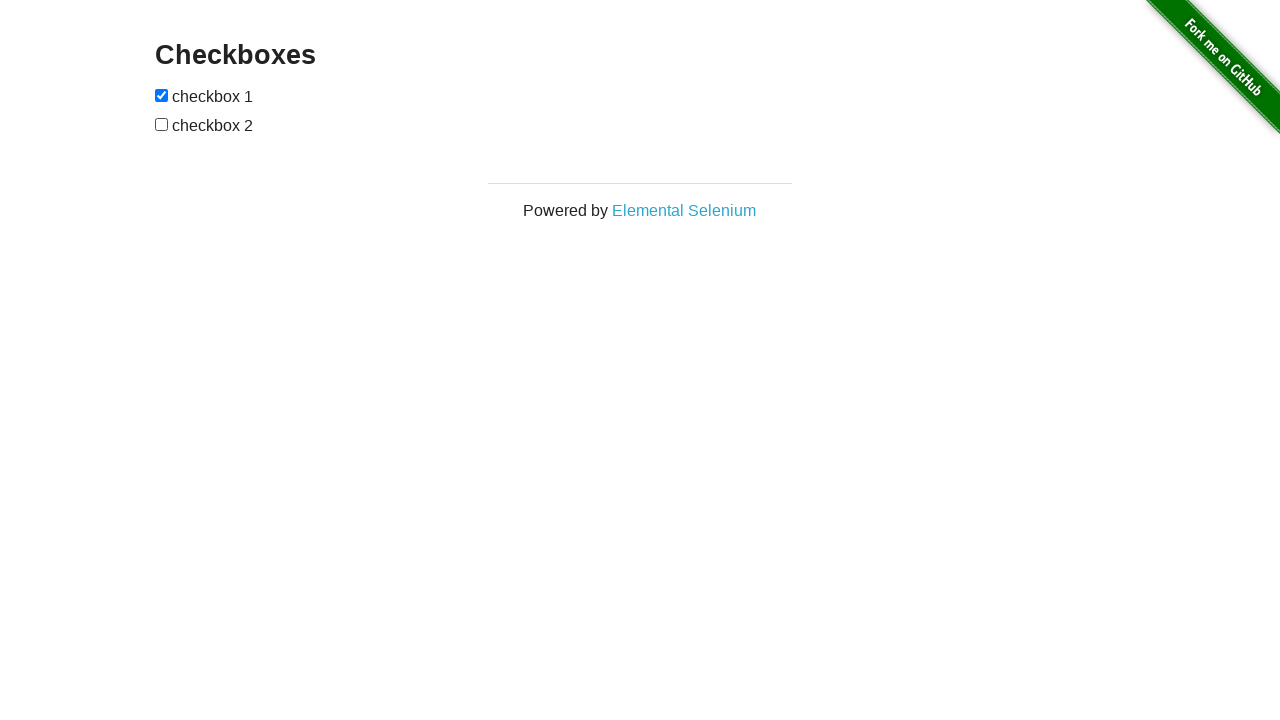